Tests a checkers game by making five legal moves as the orange player, including capturing a blue piece, then restarts the game and verifies the restart was successful.

Starting URL: https://www.gamesforthebrain.com/game/checkers/

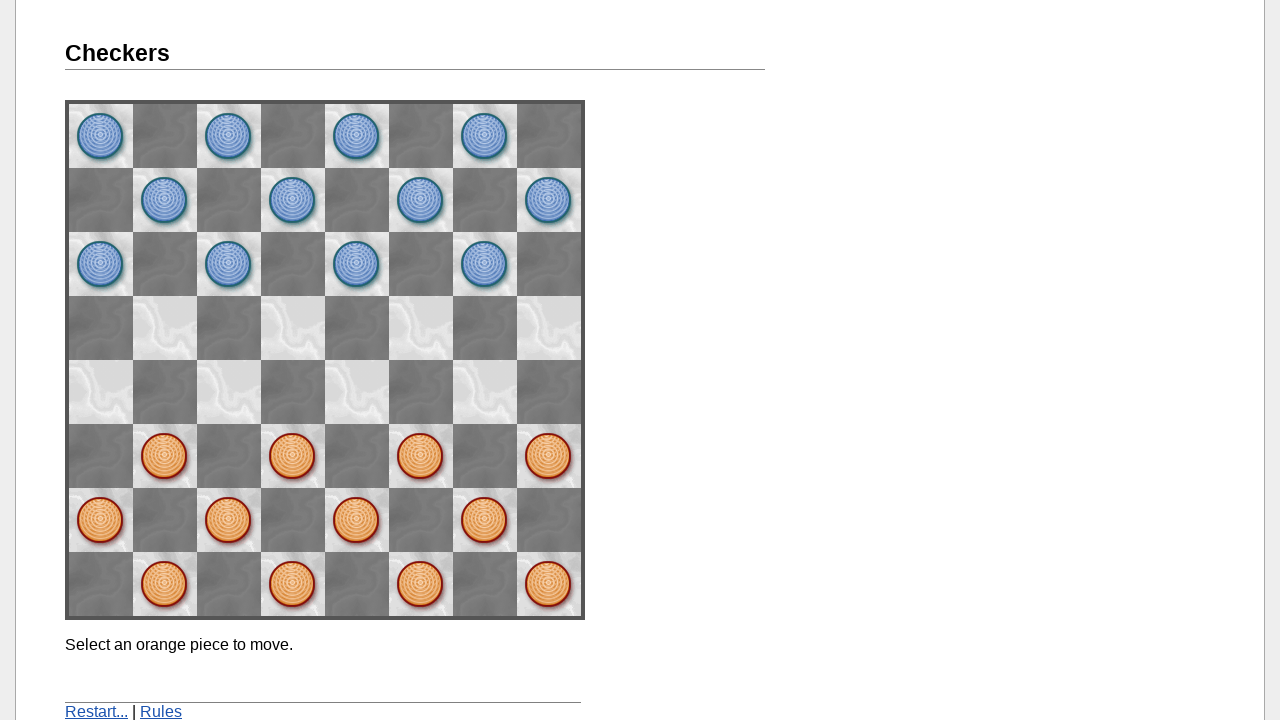

Navigated to checkers game
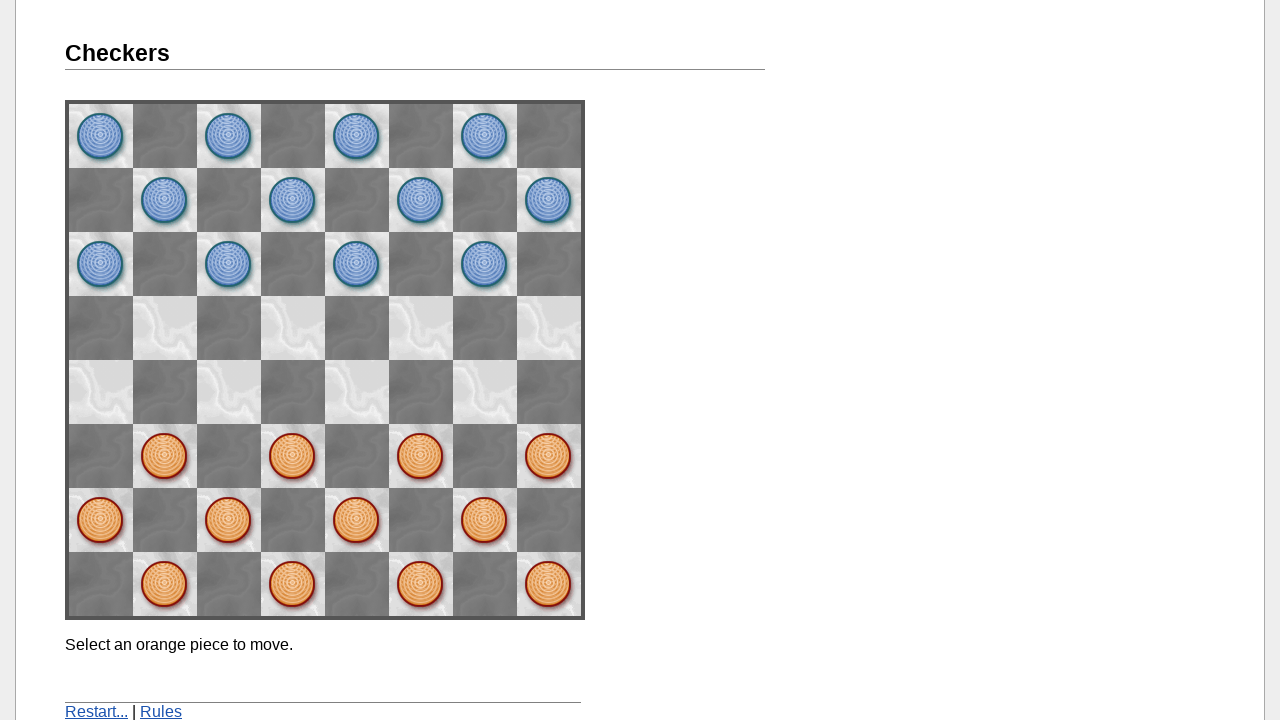

Clicked source square space42 to select piece at (293, 456) on [name="space42"]
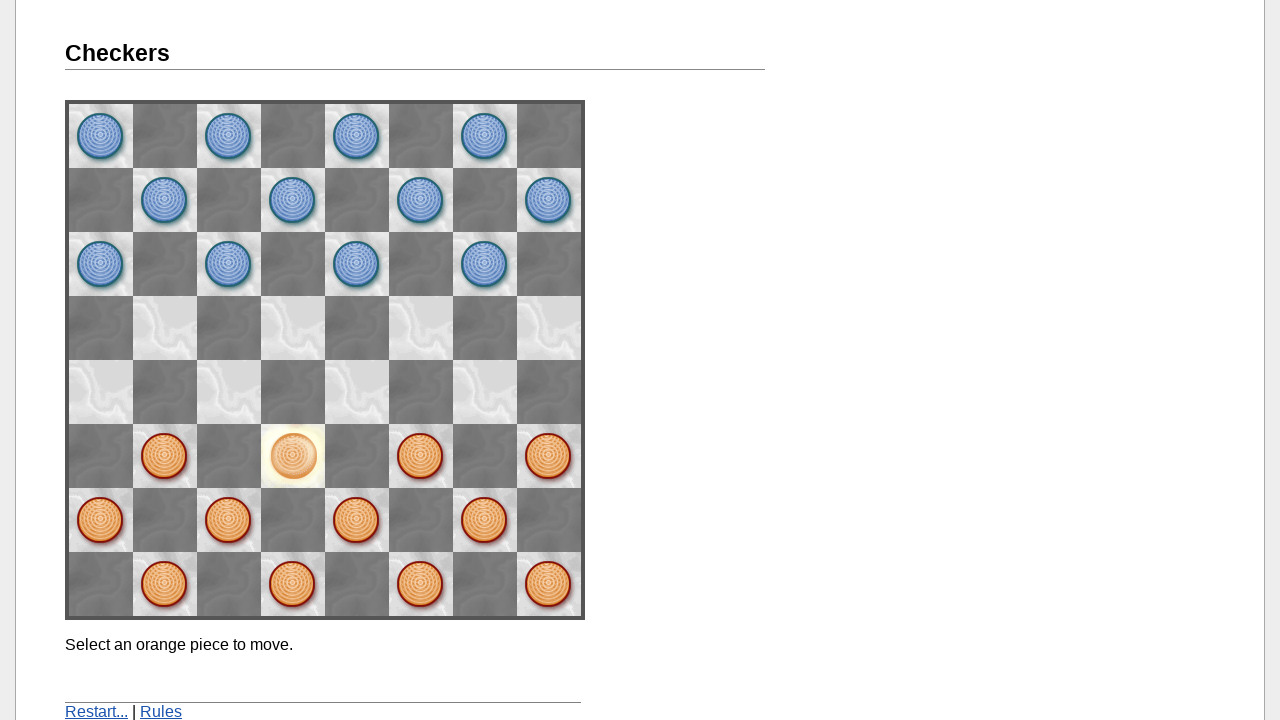

Clicked destination square space53 to complete move at (229, 392) on [name="space53"]
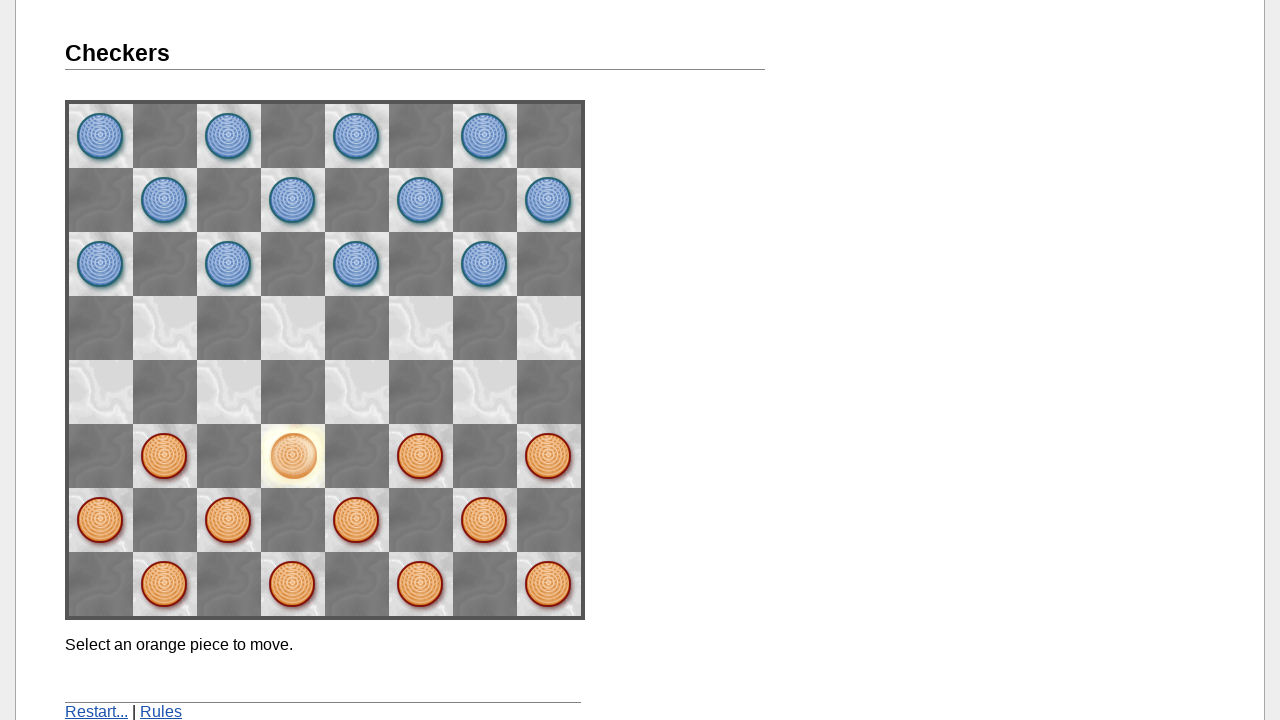

Waited for move to be processed and computer to respond
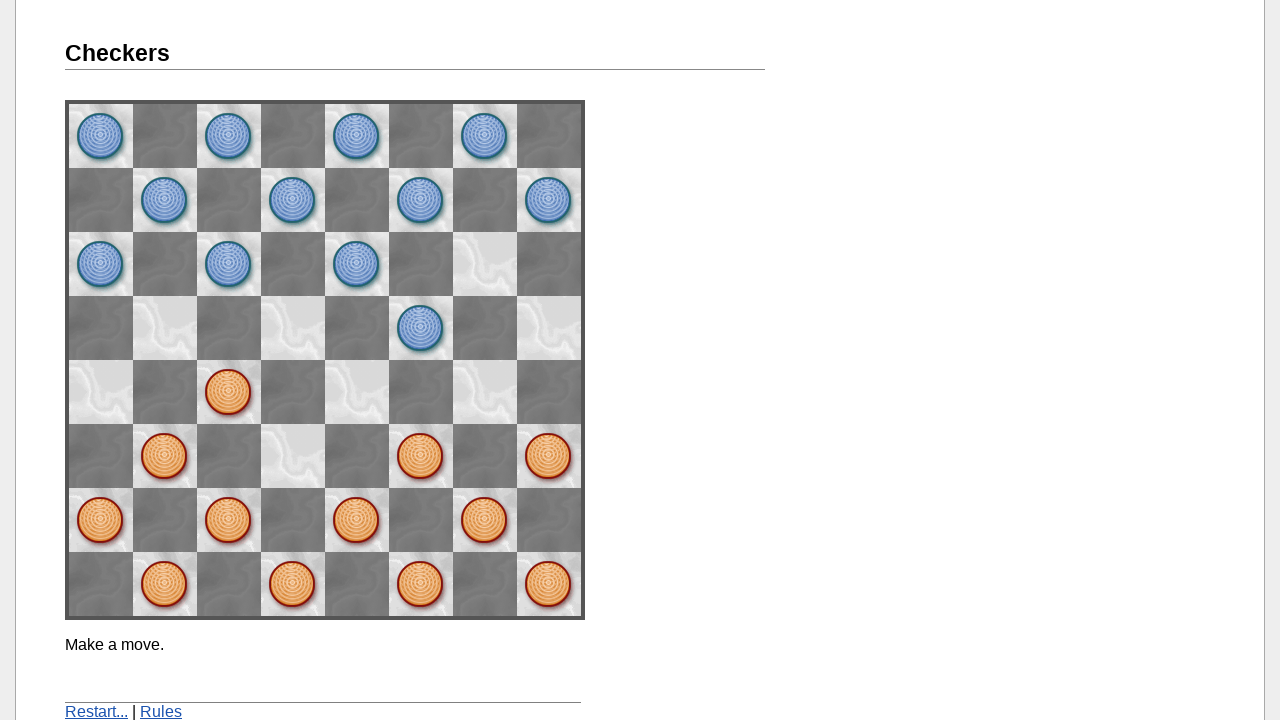

Verified 'Make a move.' message appeared, confirming turn is ready
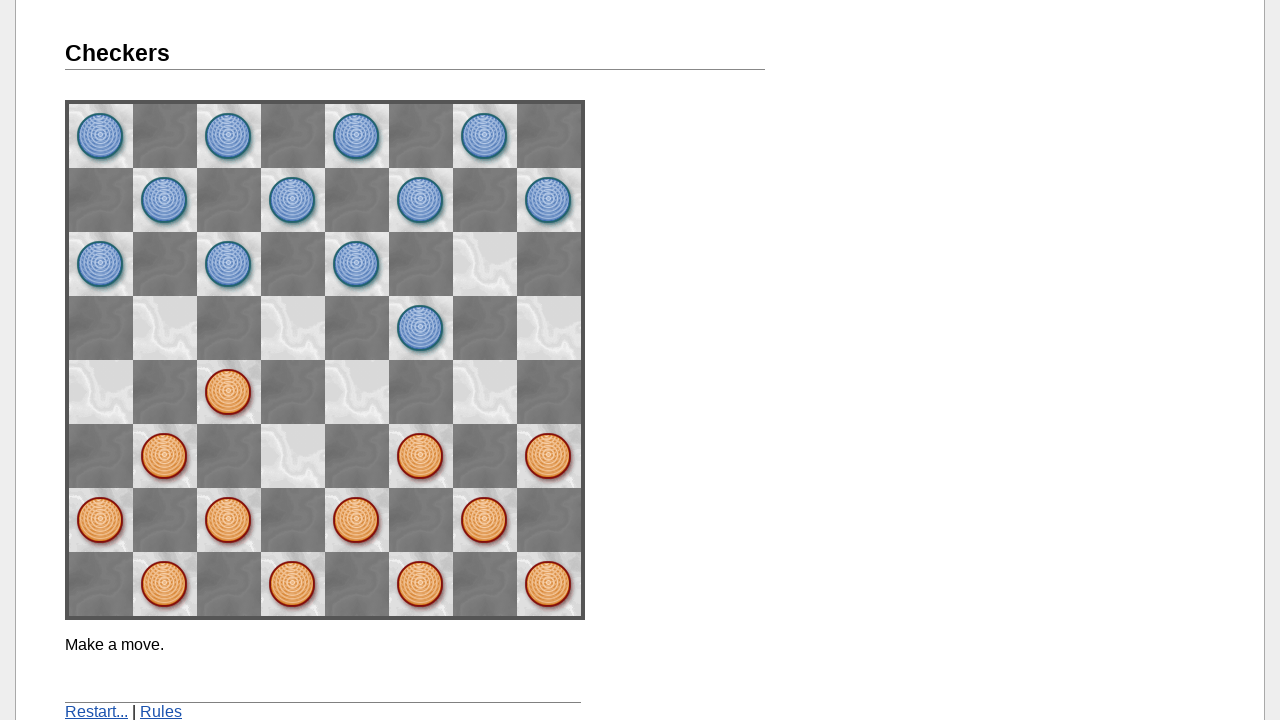

Clicked source square space62 to select piece at (165, 456) on [name="space62"]
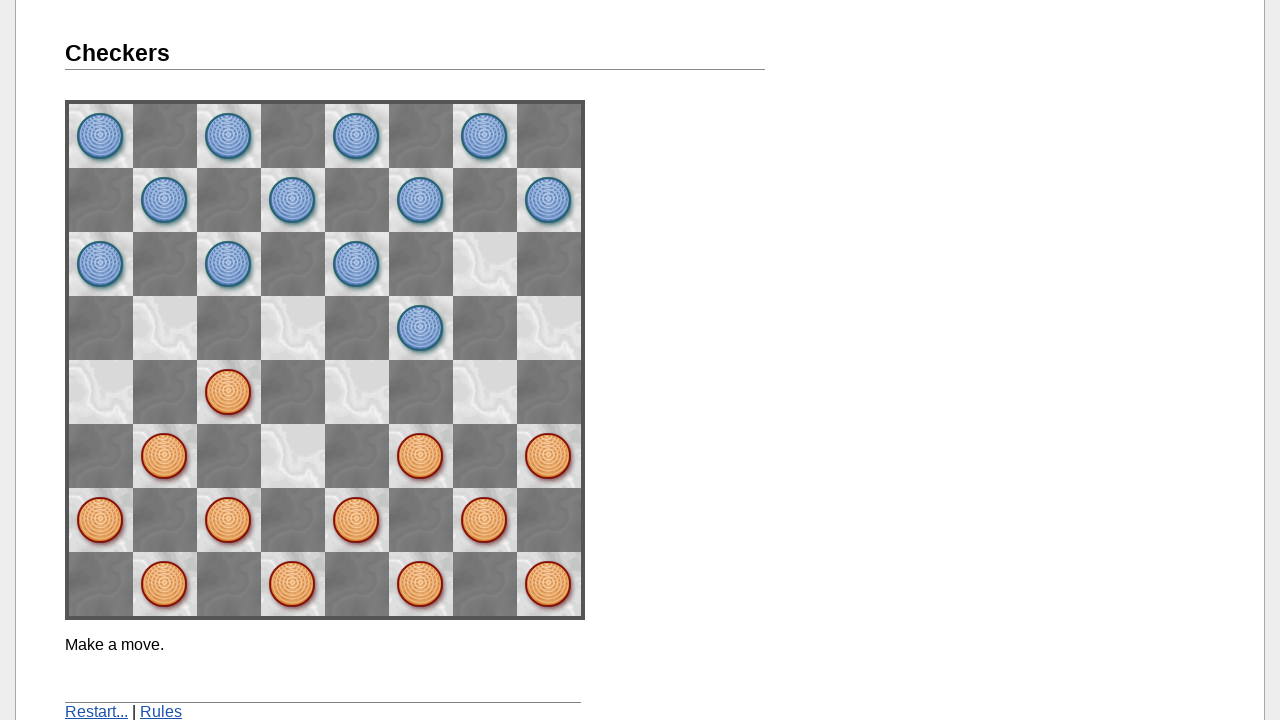

Clicked destination square space73 to complete move at (101, 392) on [name="space73"]
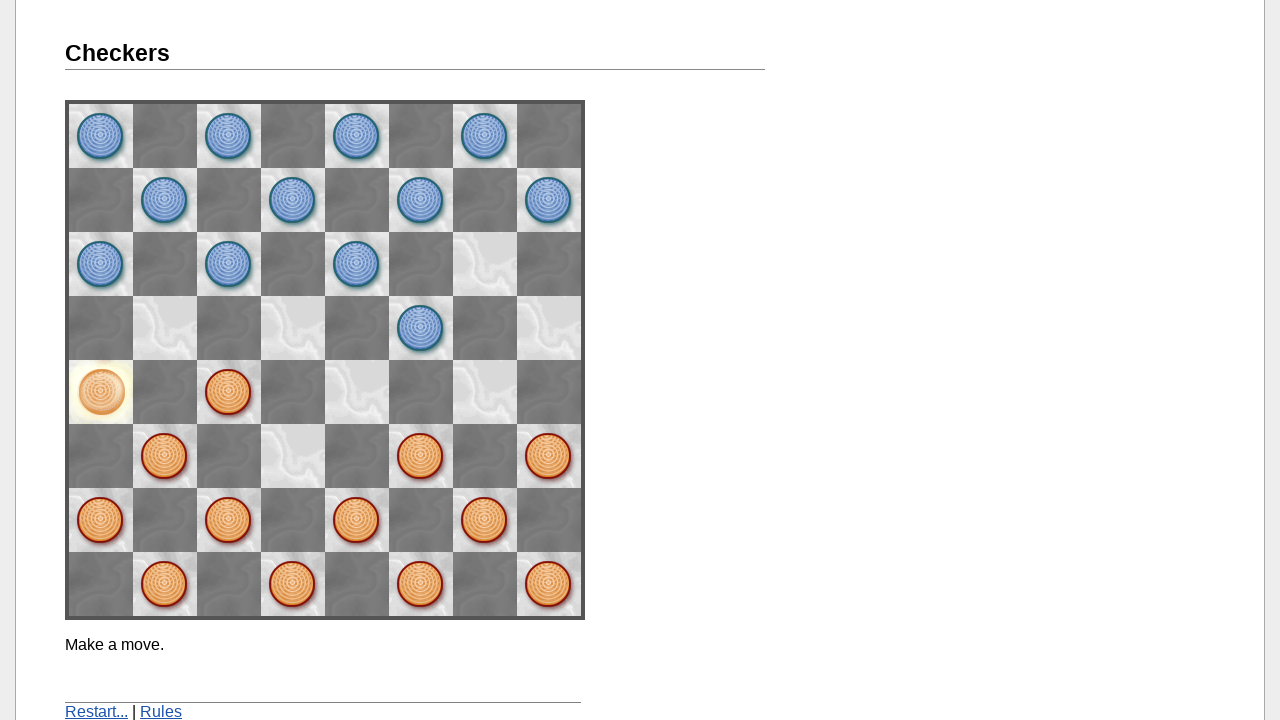

Waited for move to be processed and computer to respond
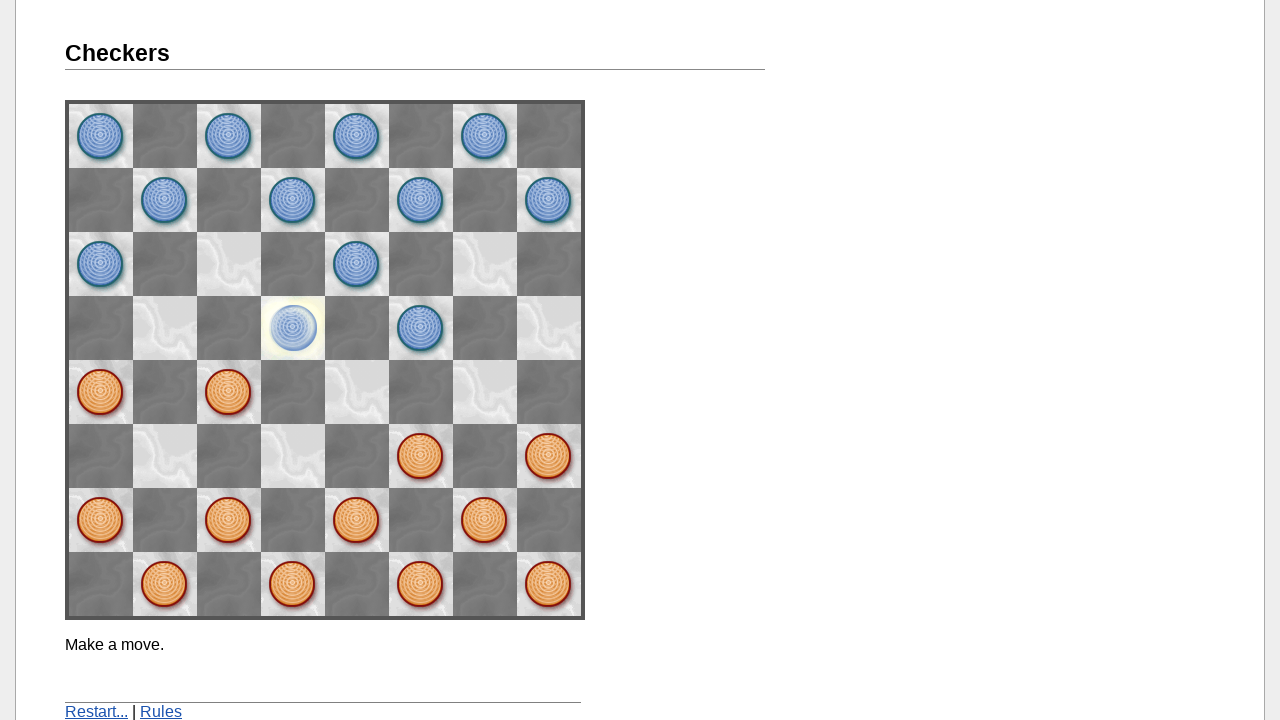

Verified 'Make a move.' message appeared, confirming turn is ready
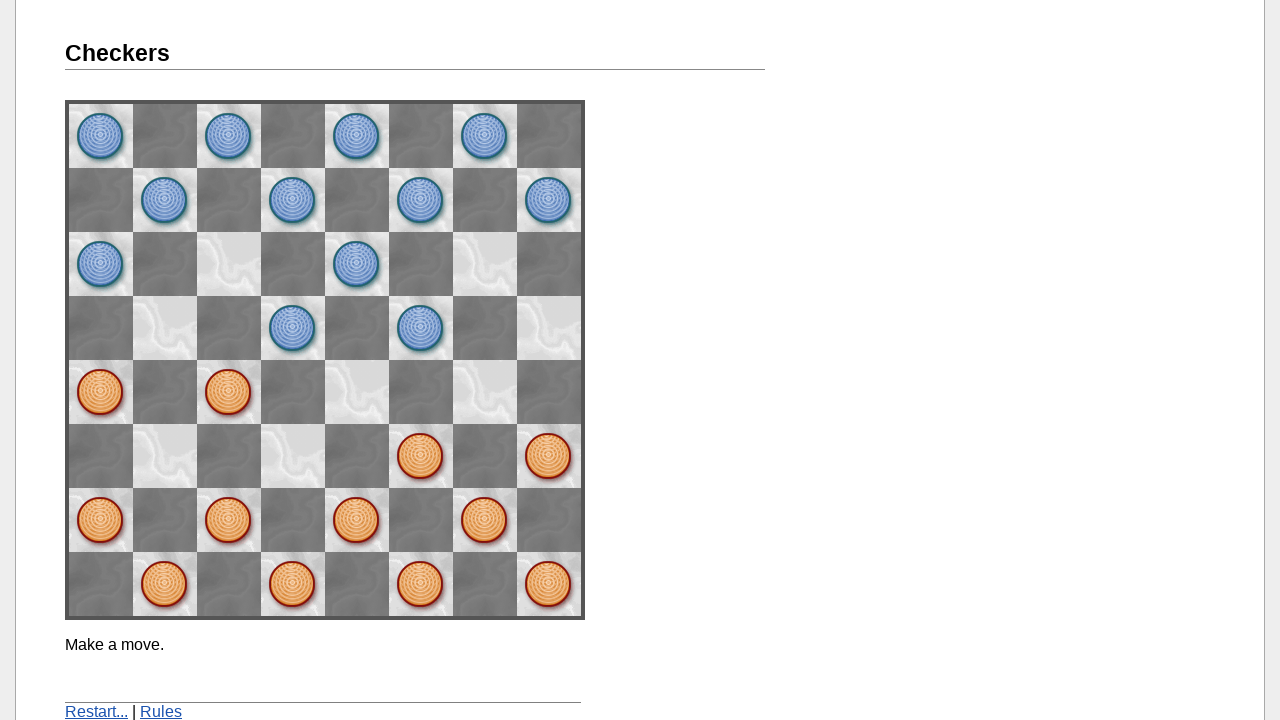

Clicked source square space73 to select piece at (101, 392) on [name="space73"]
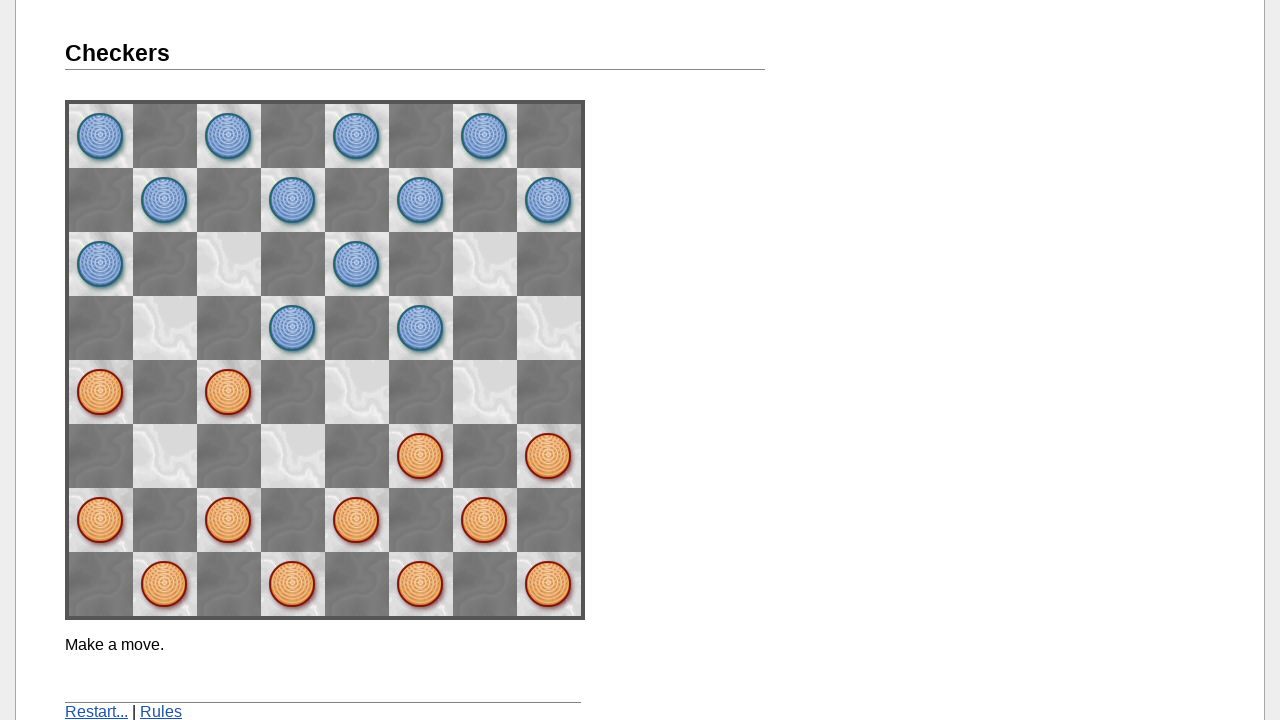

Clicked destination square space64 to complete move at (165, 328) on [name="space64"]
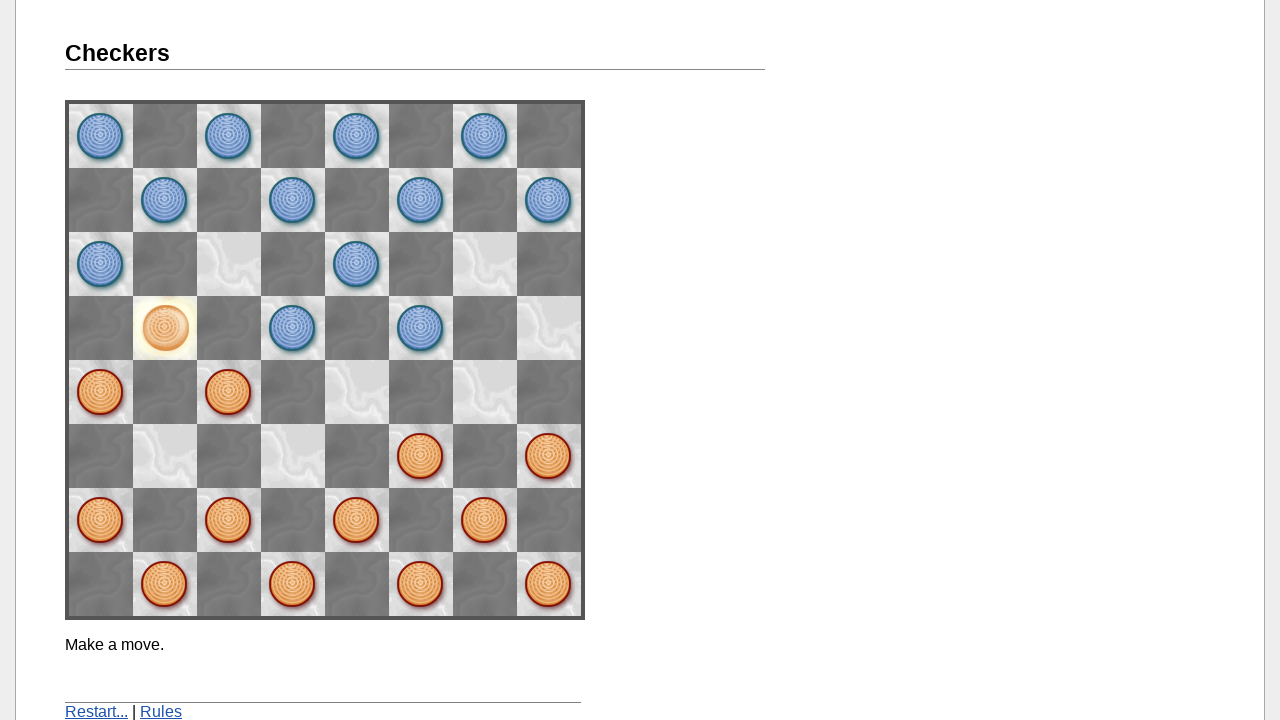

Waited for move to be processed and computer to respond
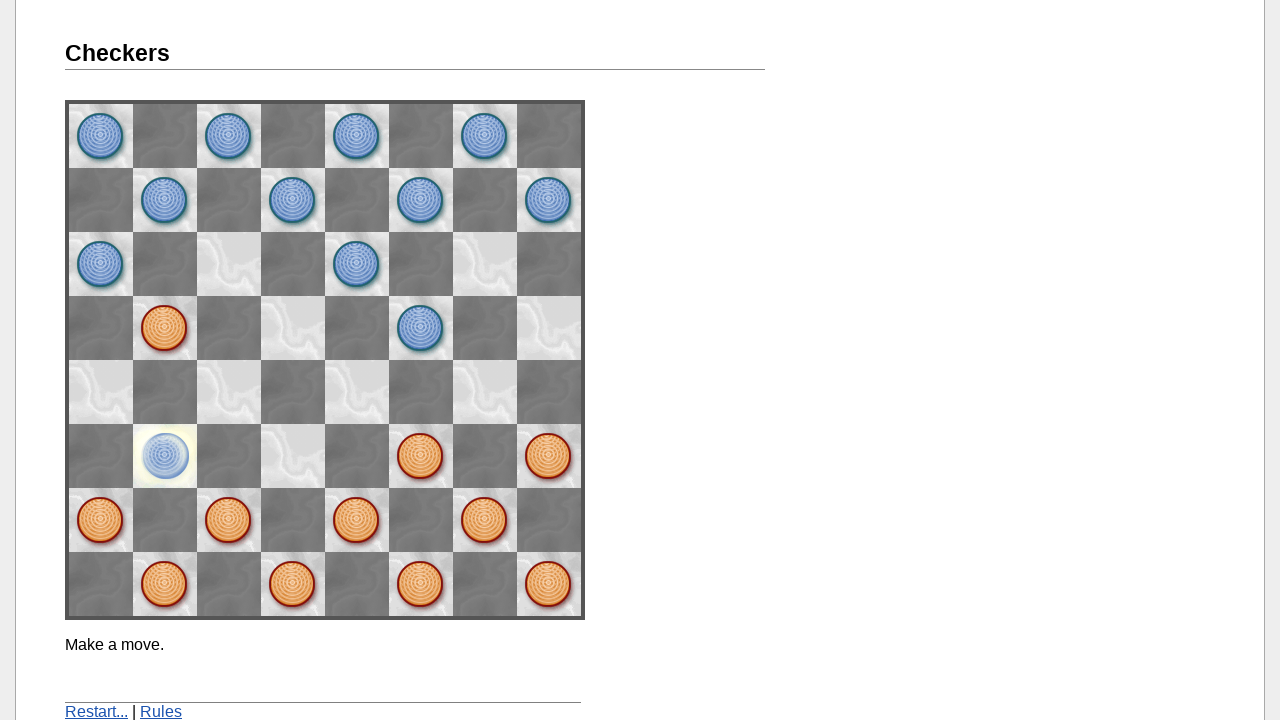

Verified 'Make a move.' message appeared, confirming turn is ready
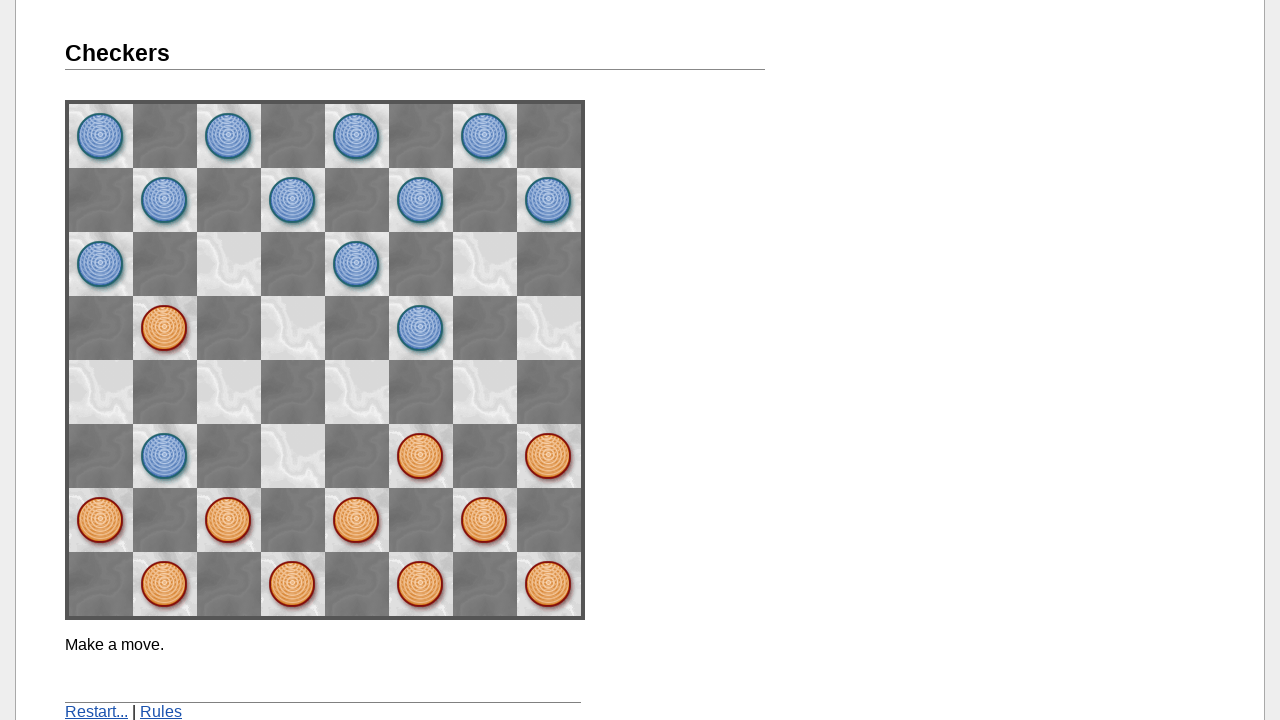

Clicked source square space71 to select piece at (101, 520) on [name="space71"]
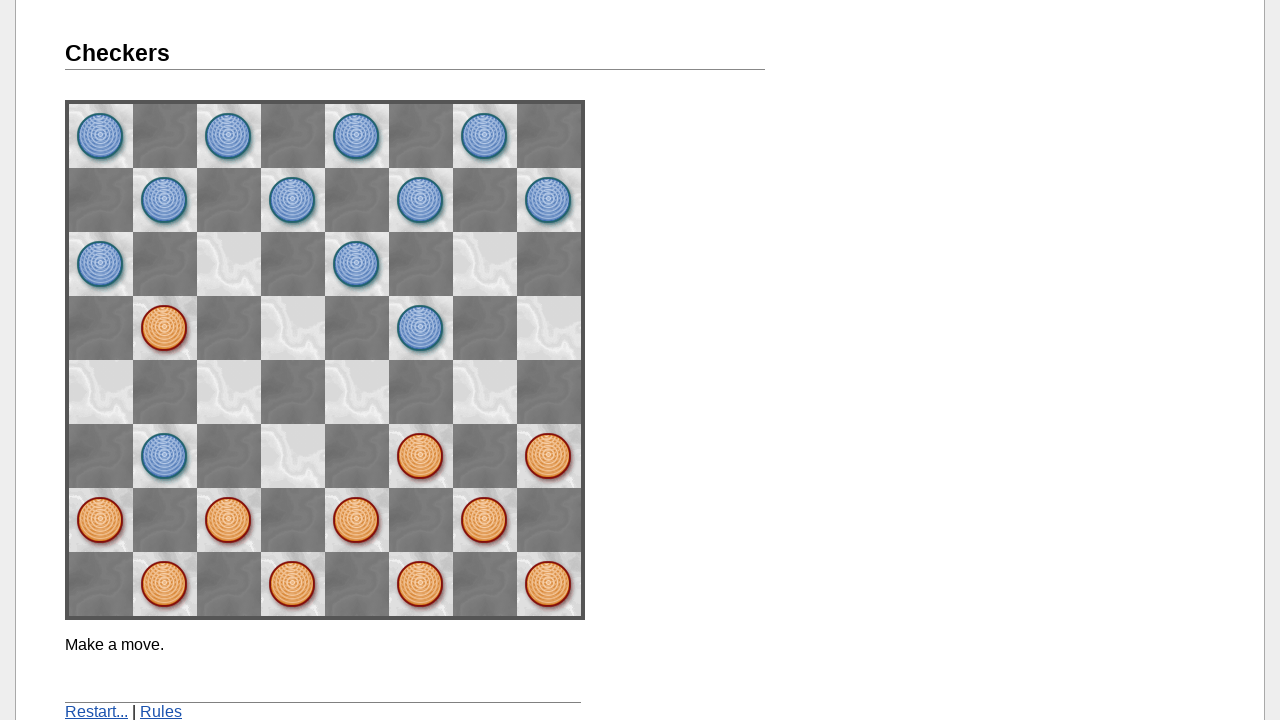

Clicked destination square space53 to complete move at (229, 392) on [name="space53"]
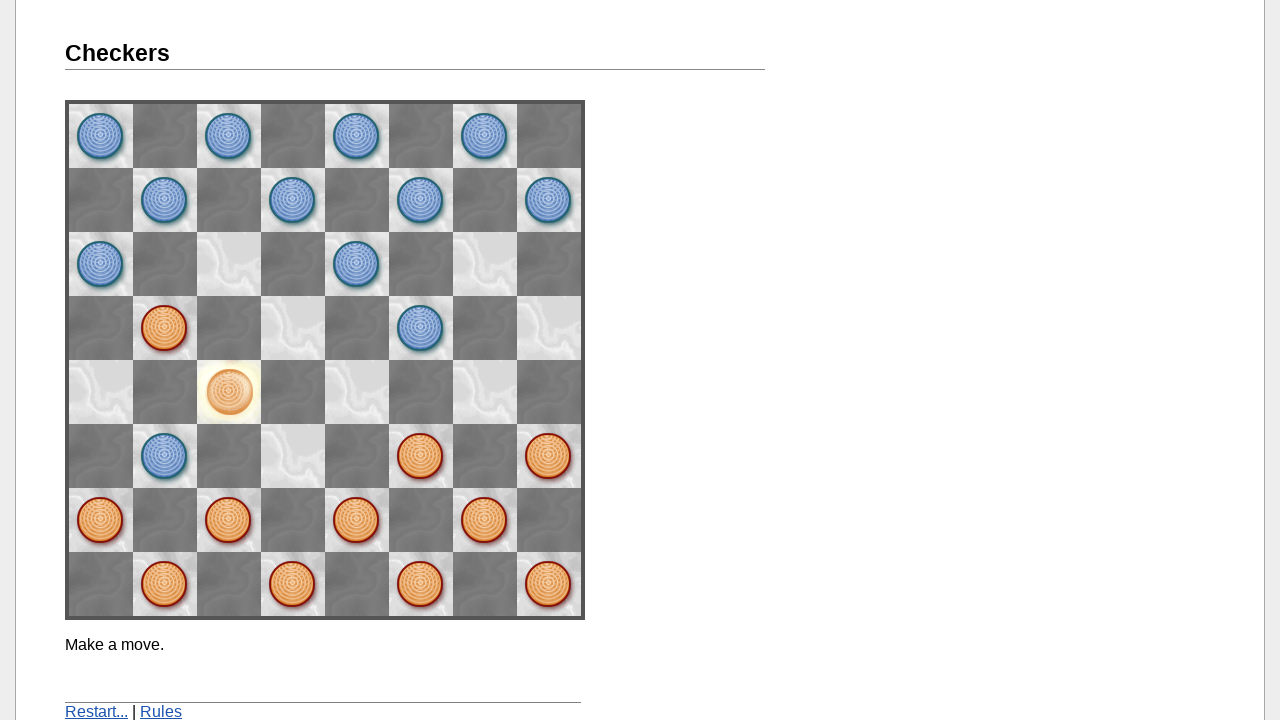

Waited for move to be processed and computer to respond
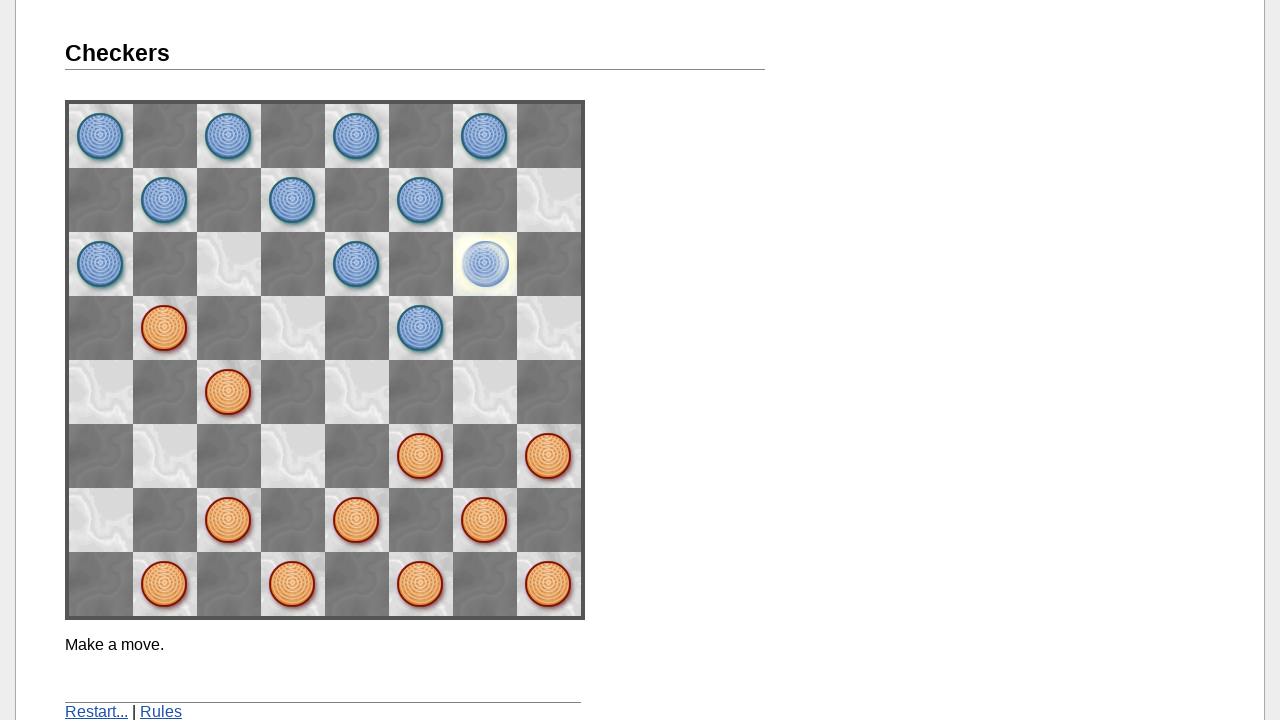

Verified 'Make a move.' message appeared, confirming turn is ready
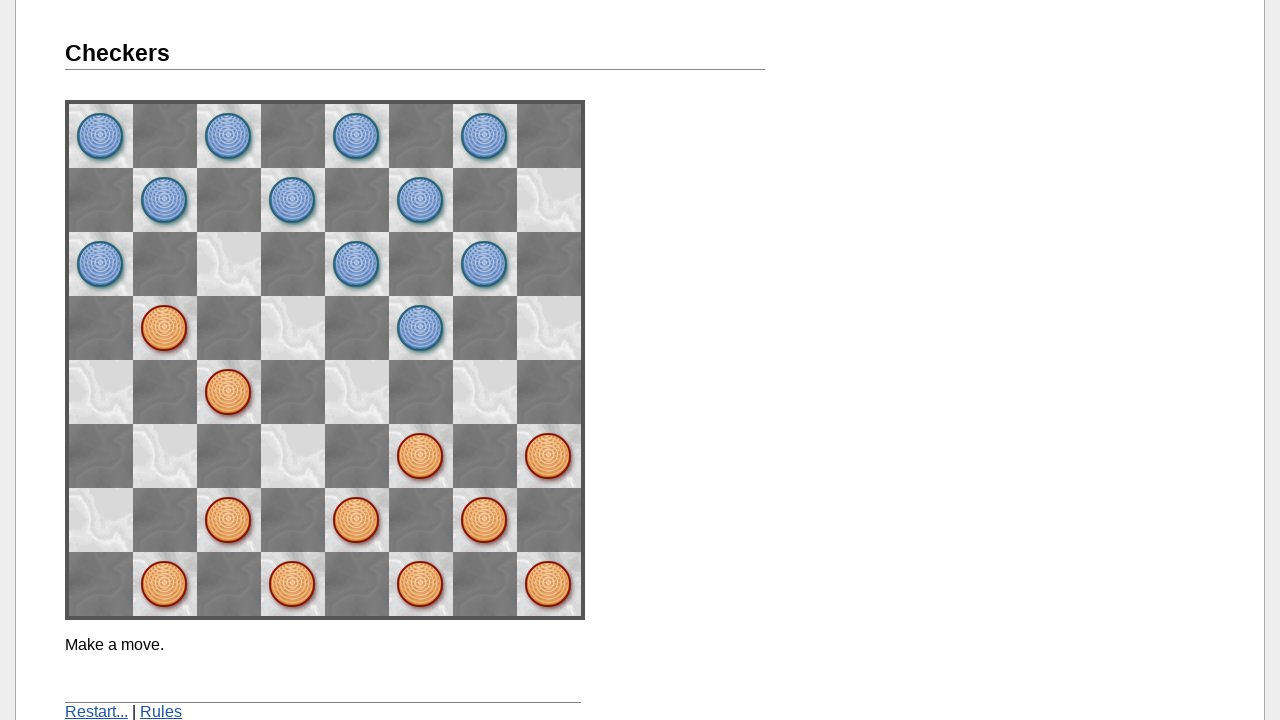

Clicked source square space22 to select piece at (421, 456) on [name="space22"]
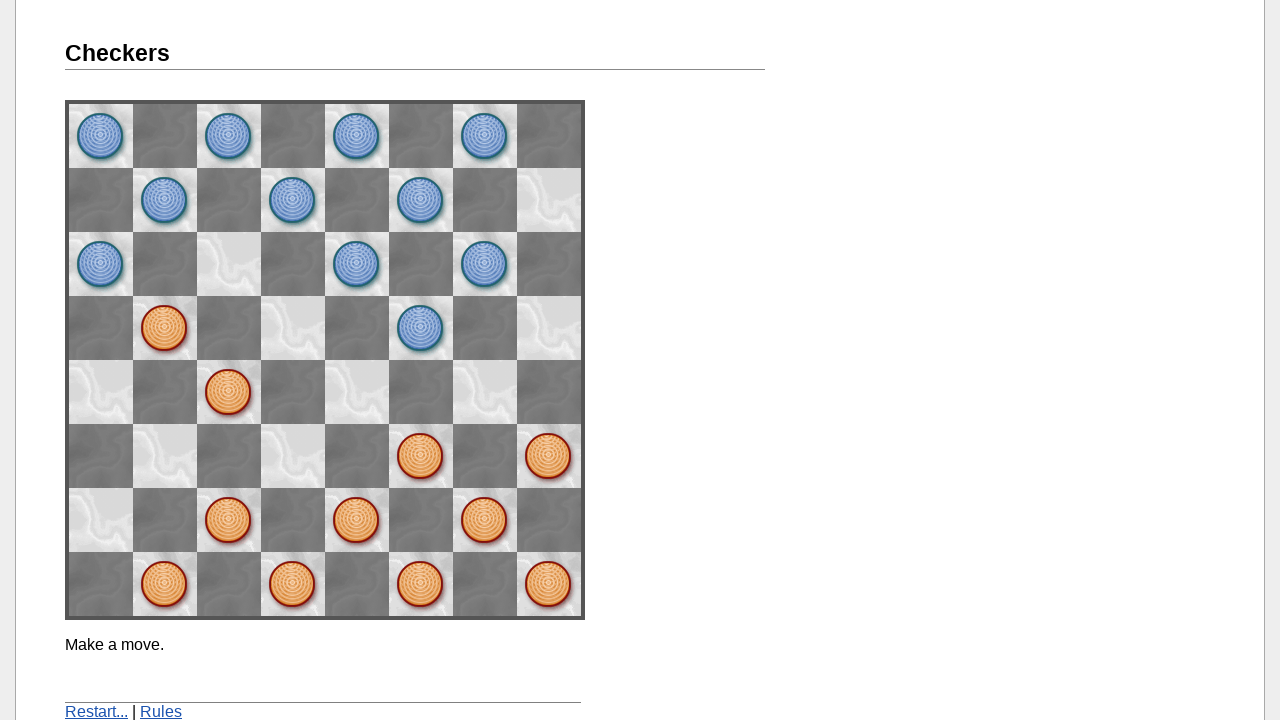

Clicked destination square space13 to complete move at (485, 392) on [name="space13"]
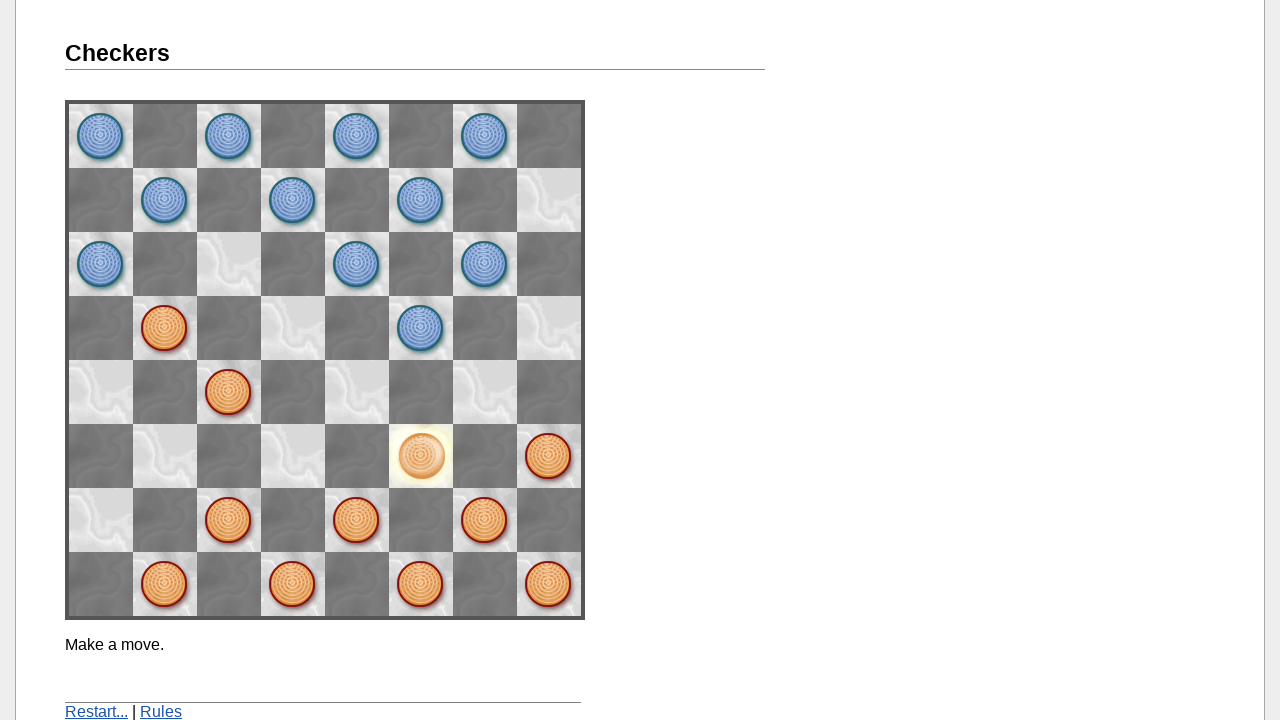

Waited for move to be processed and computer to respond
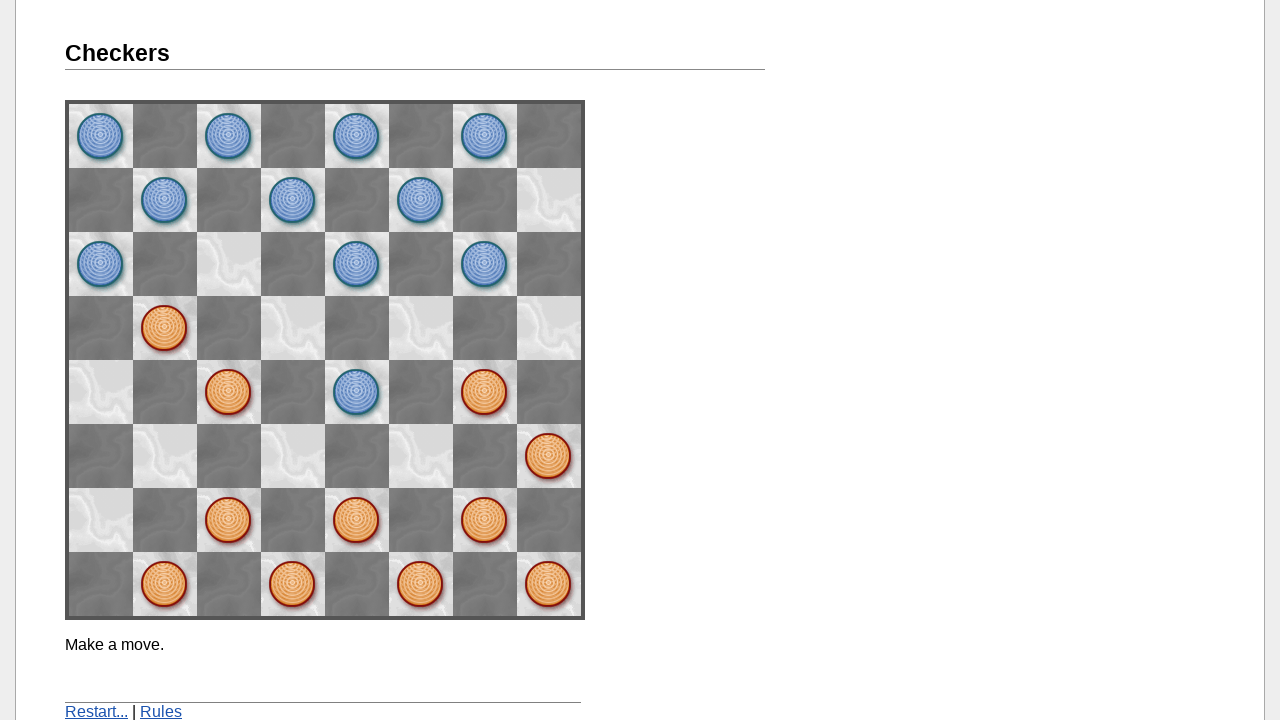

Verified 'Make a move.' message appeared, confirming turn is ready
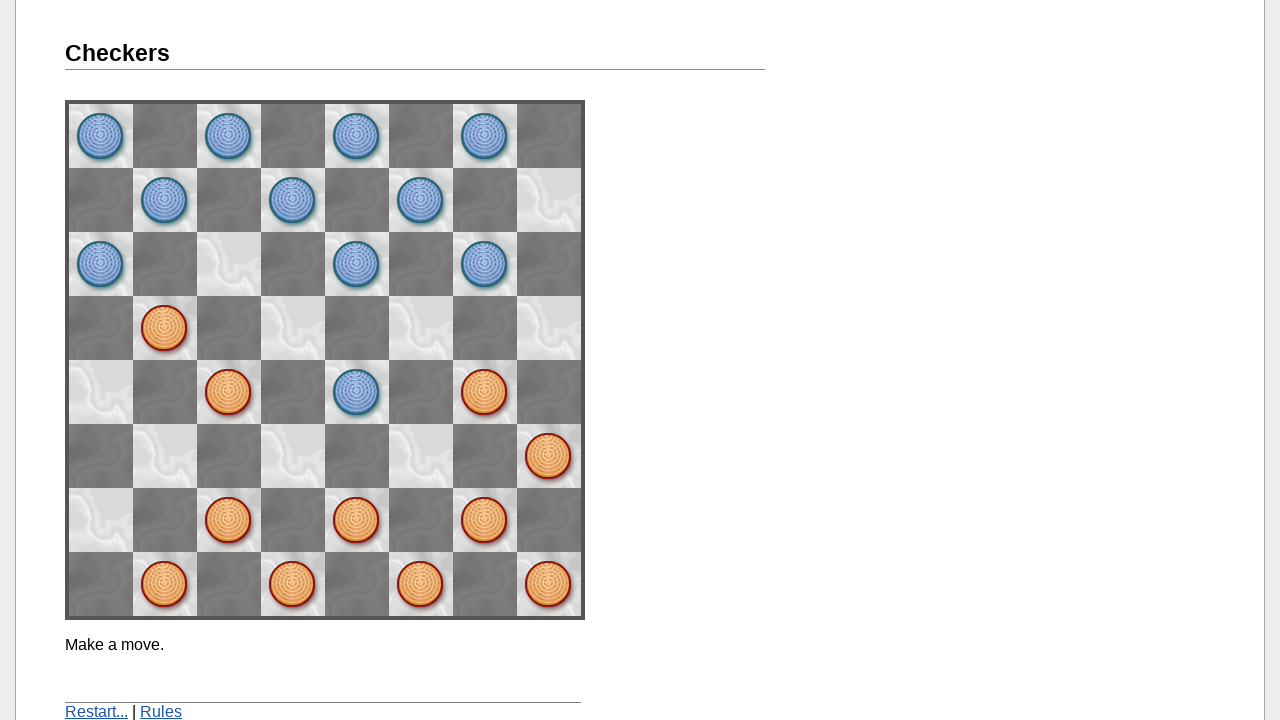

Clicked Restart button at (96, 712) on text=Restart...
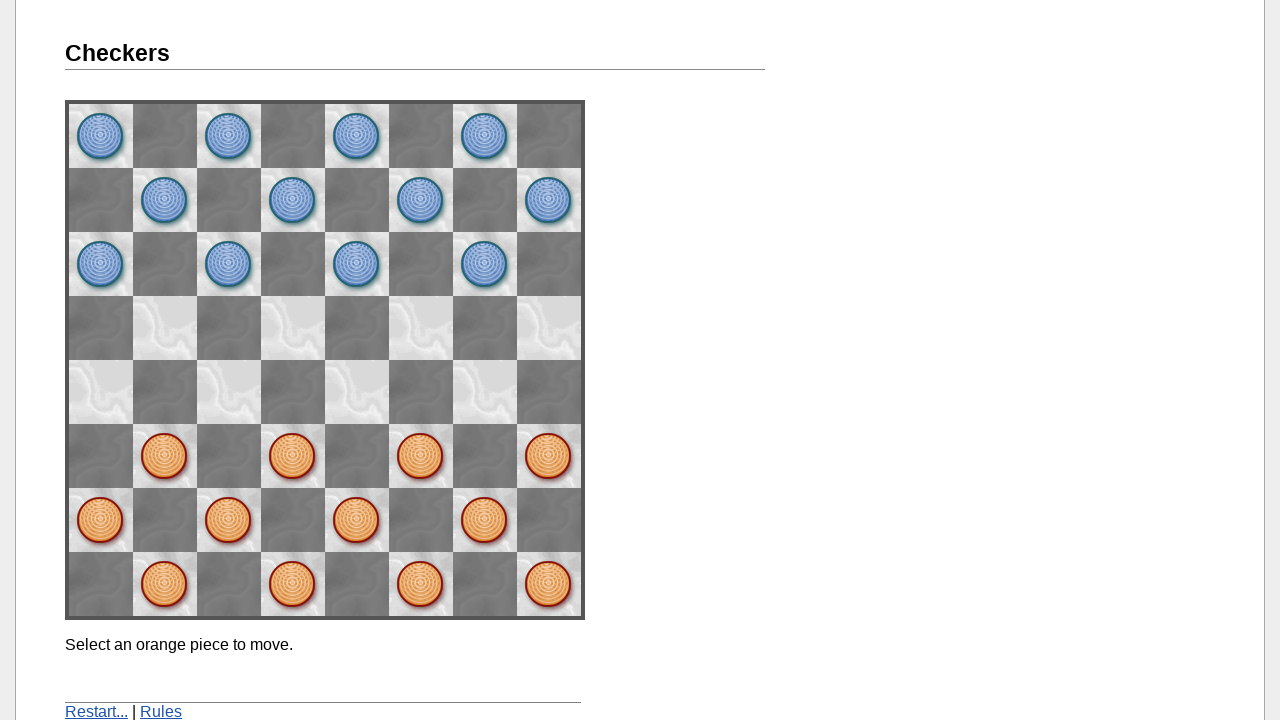

Verified game restarted successfully with initial message displayed
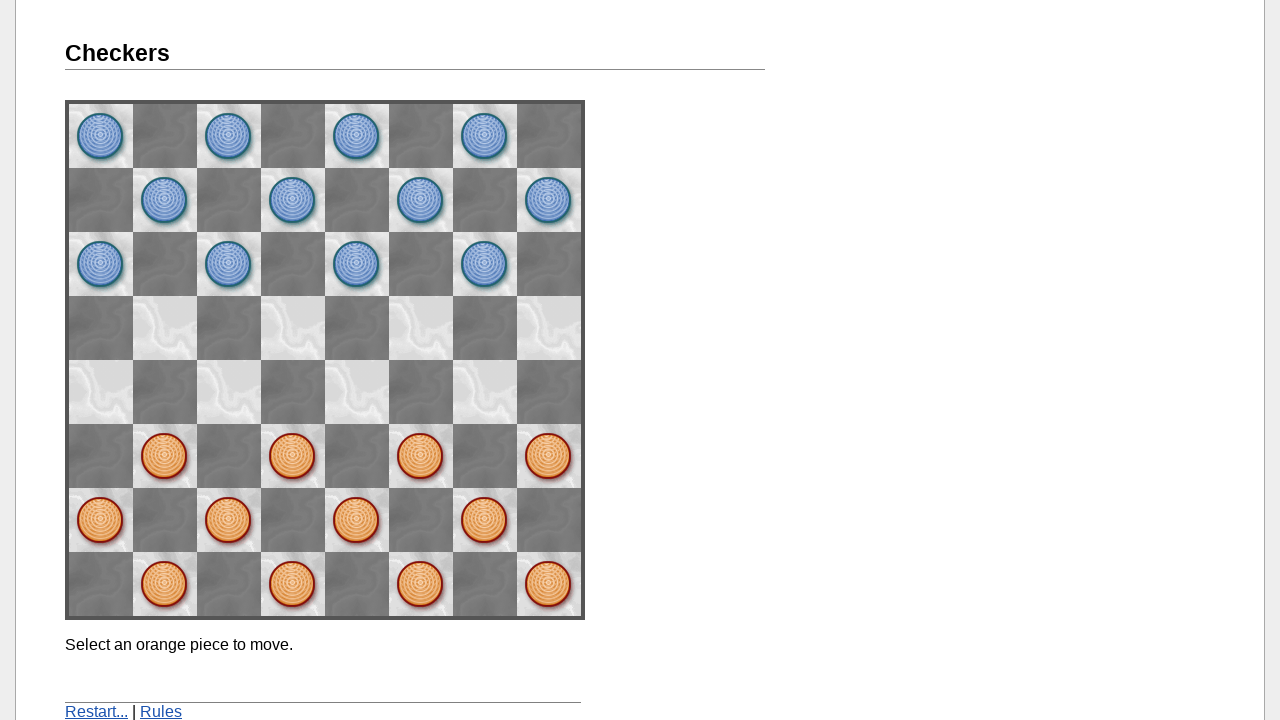

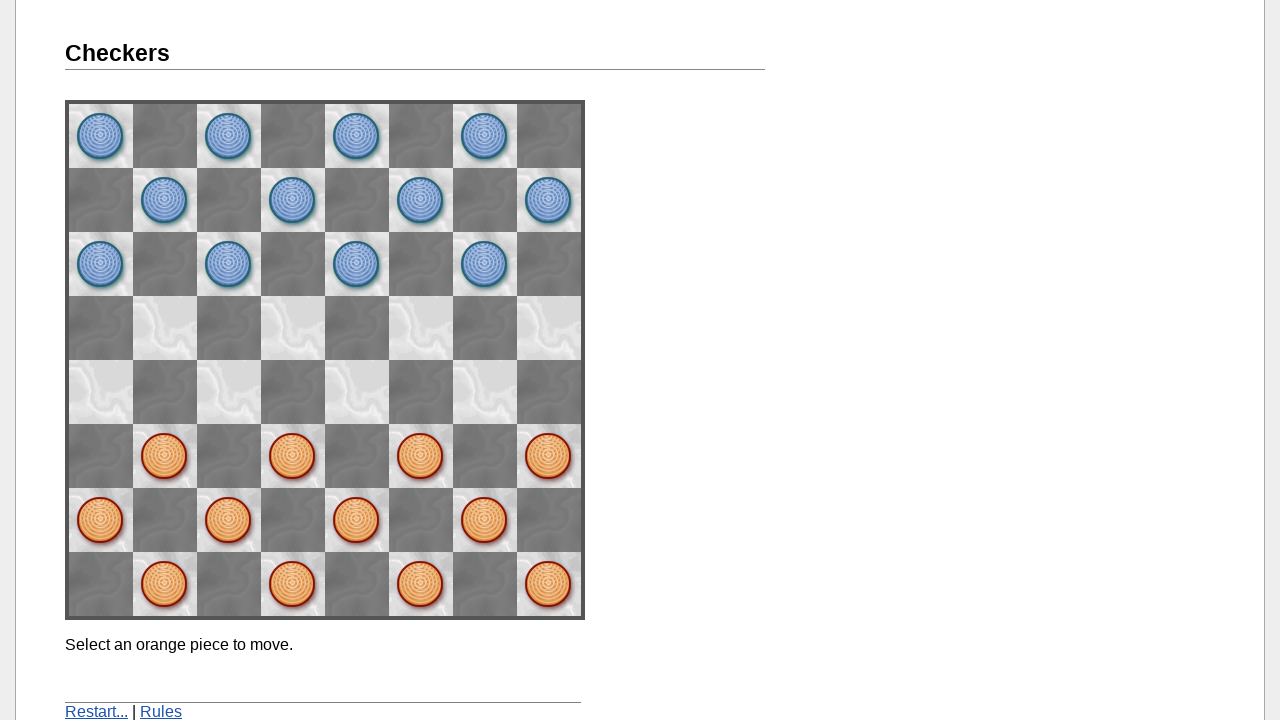